Tests a registration form by filling in first name, last name, and email fields, then submits the form and verifies successful registration message appears.

Starting URL: http://suninjuly.github.io/registration1.html

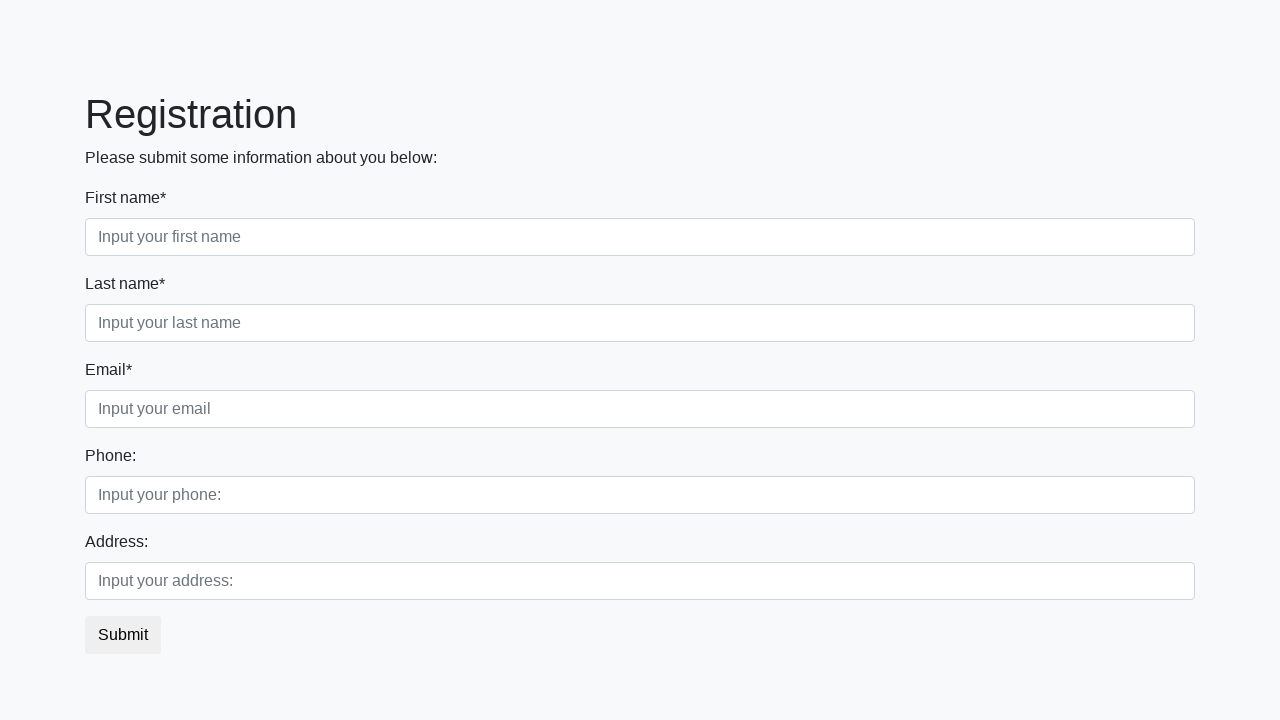

Filled first name field with 'Ivan' on input[placeholder="Input your first name"]
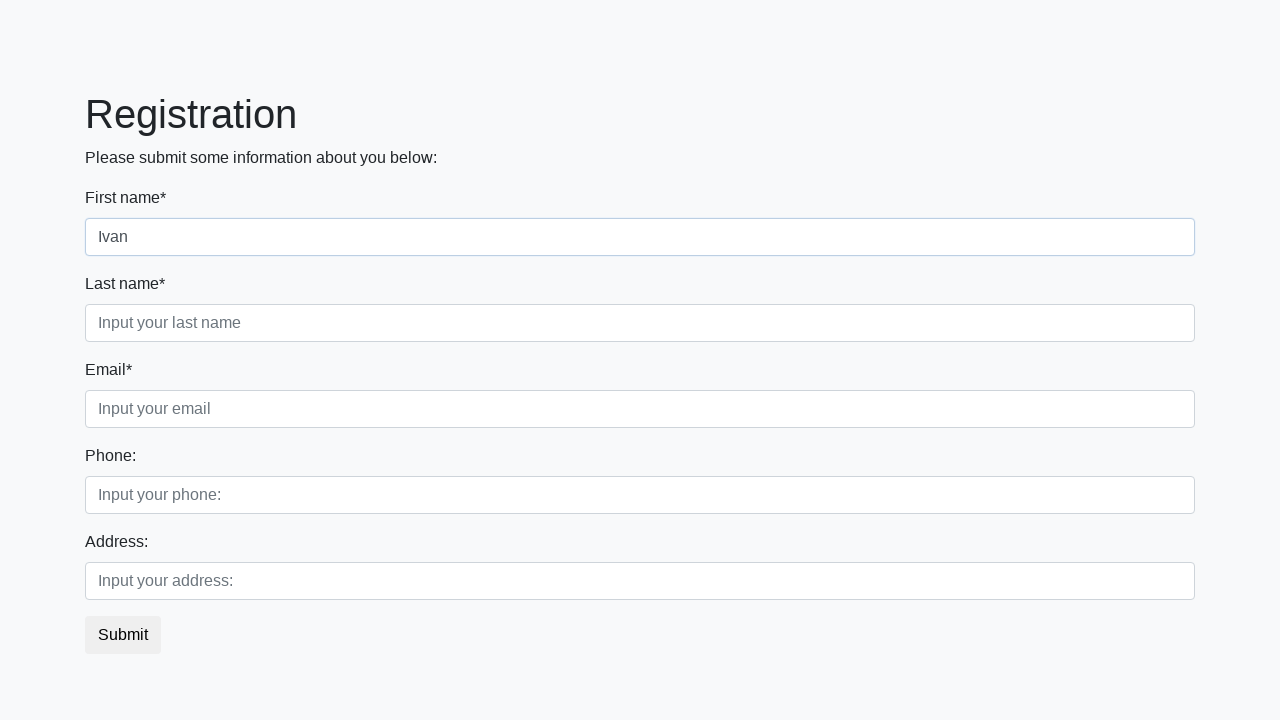

Filled last name field with 'Petrov' on input[placeholder="Input your last name"]
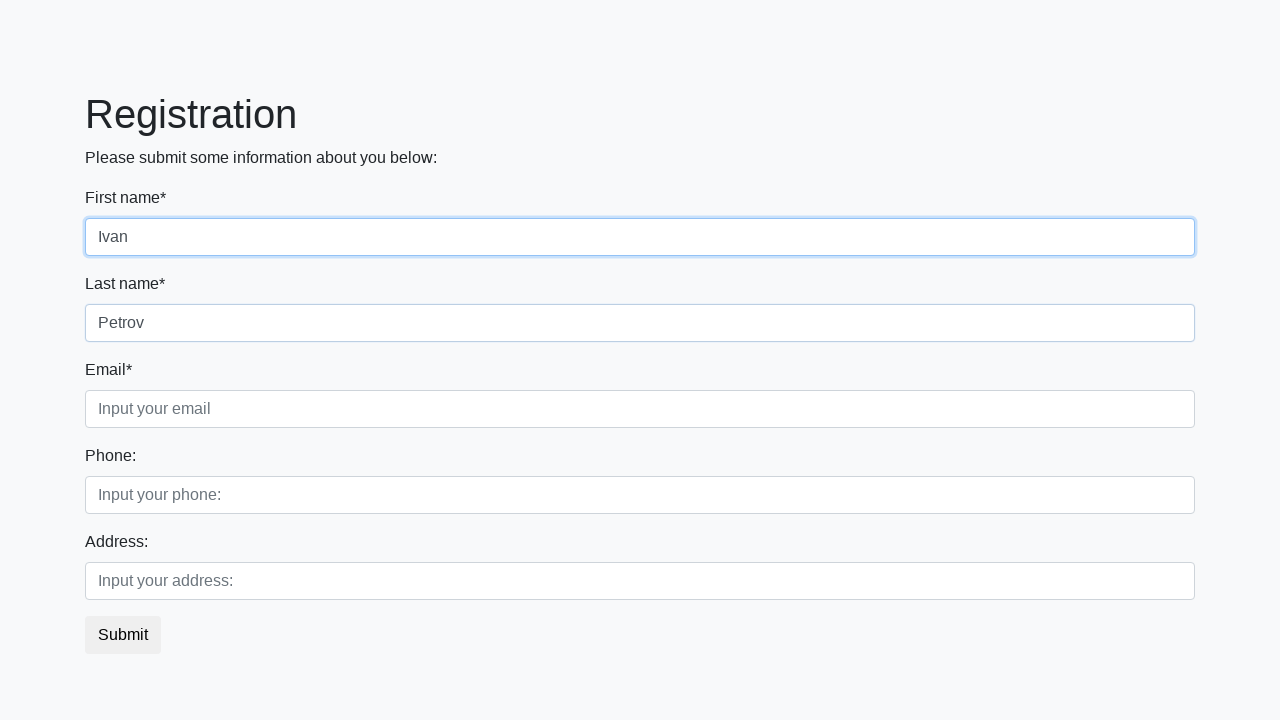

Filled email field with 'i.petrov@gmail.com' on input[placeholder="Input your email"]
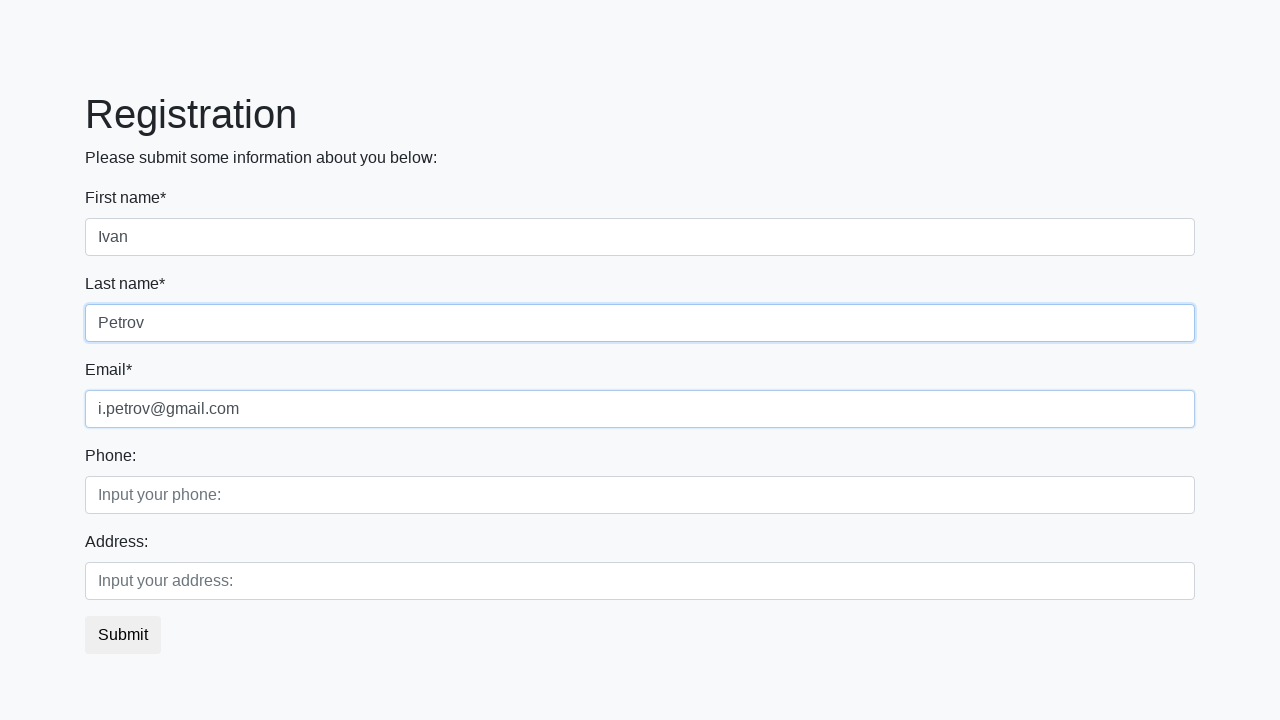

Clicked submit button at (123, 635) on button.btn
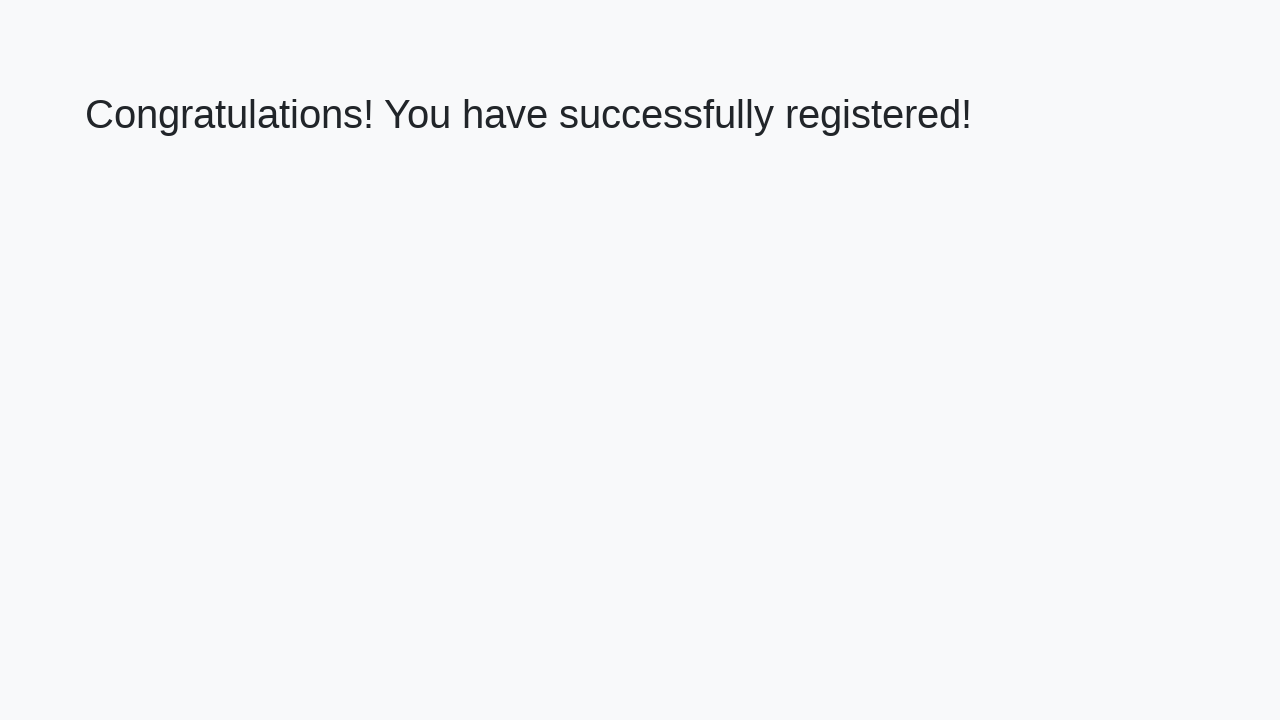

Success message appeared
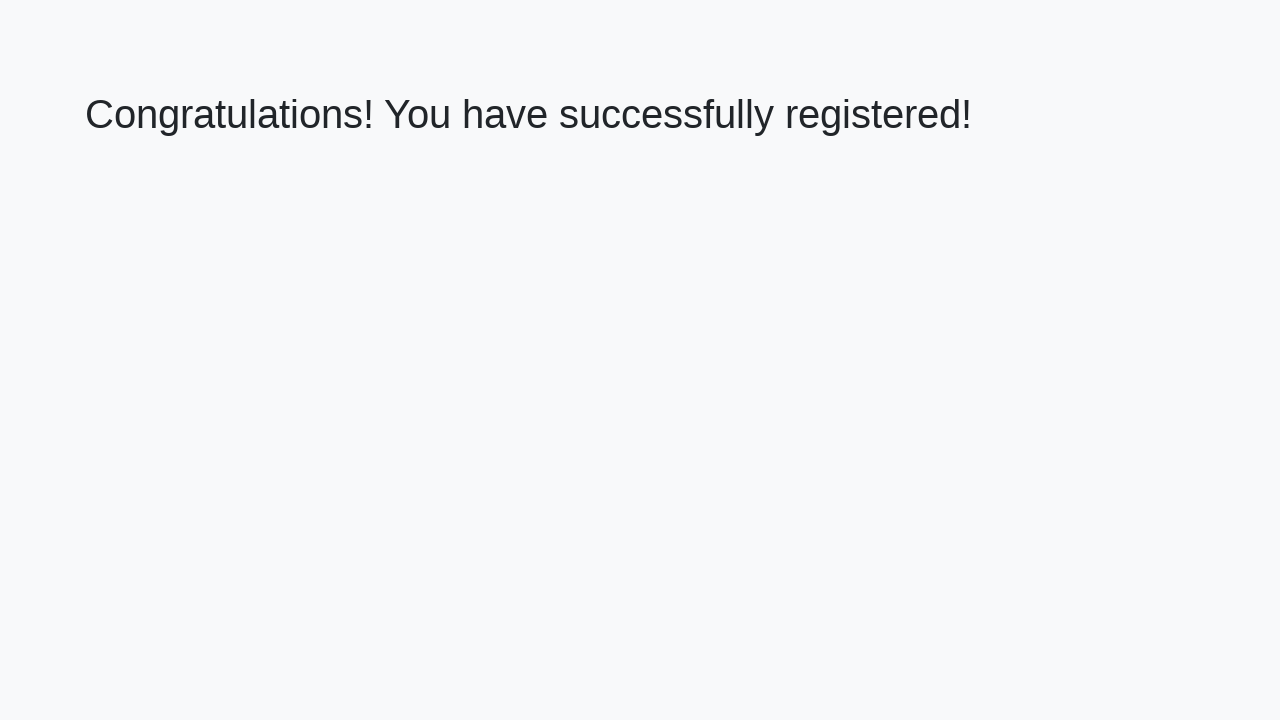

Retrieved success message text
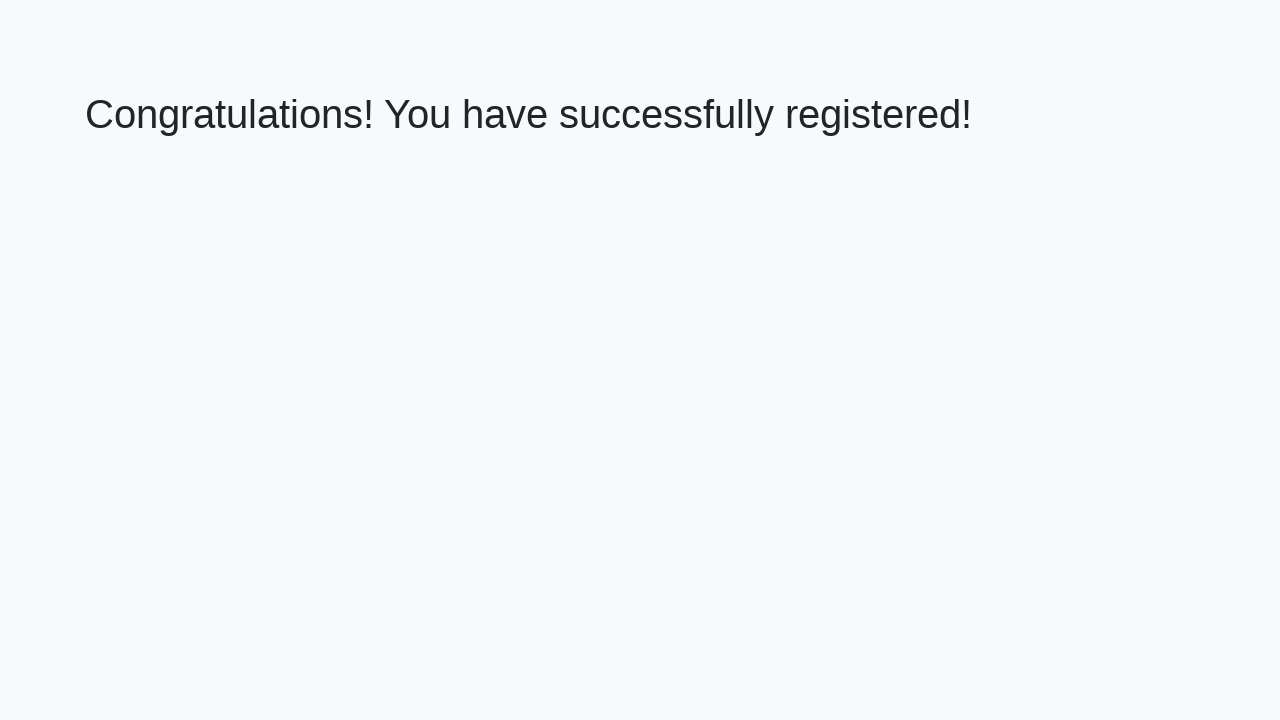

Verified success message: 'Congratulations! You have successfully registered!'
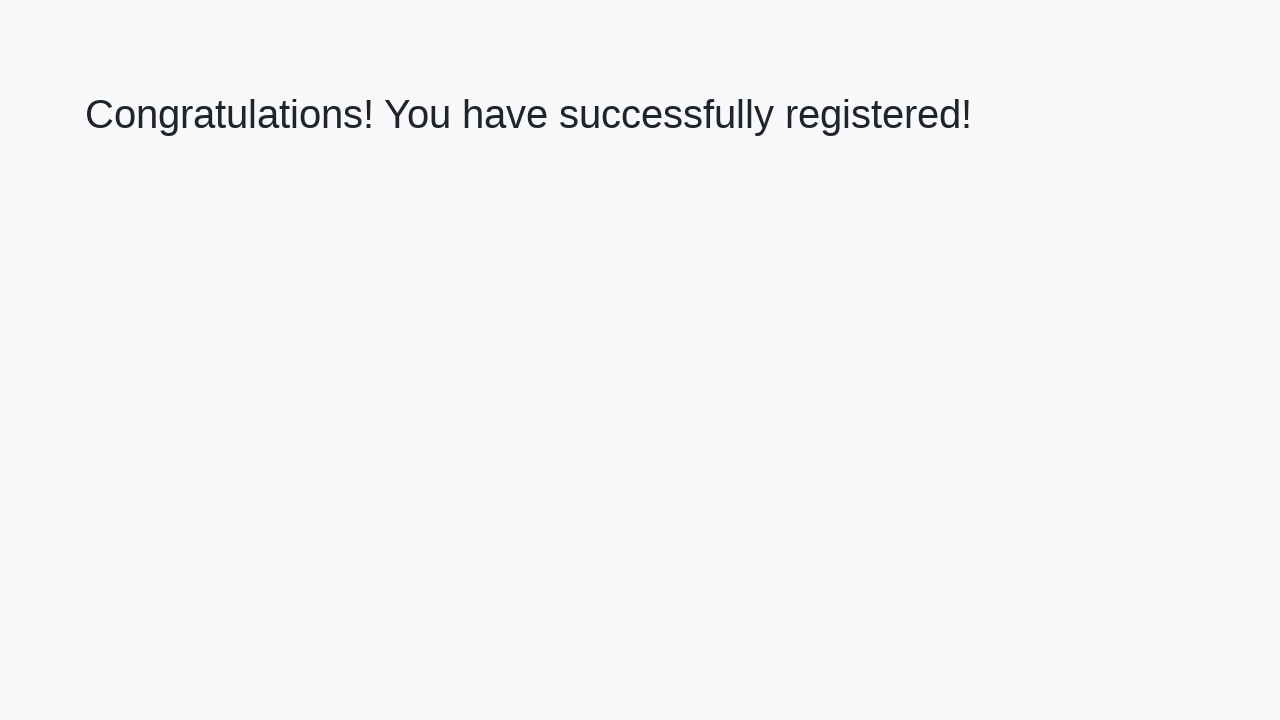

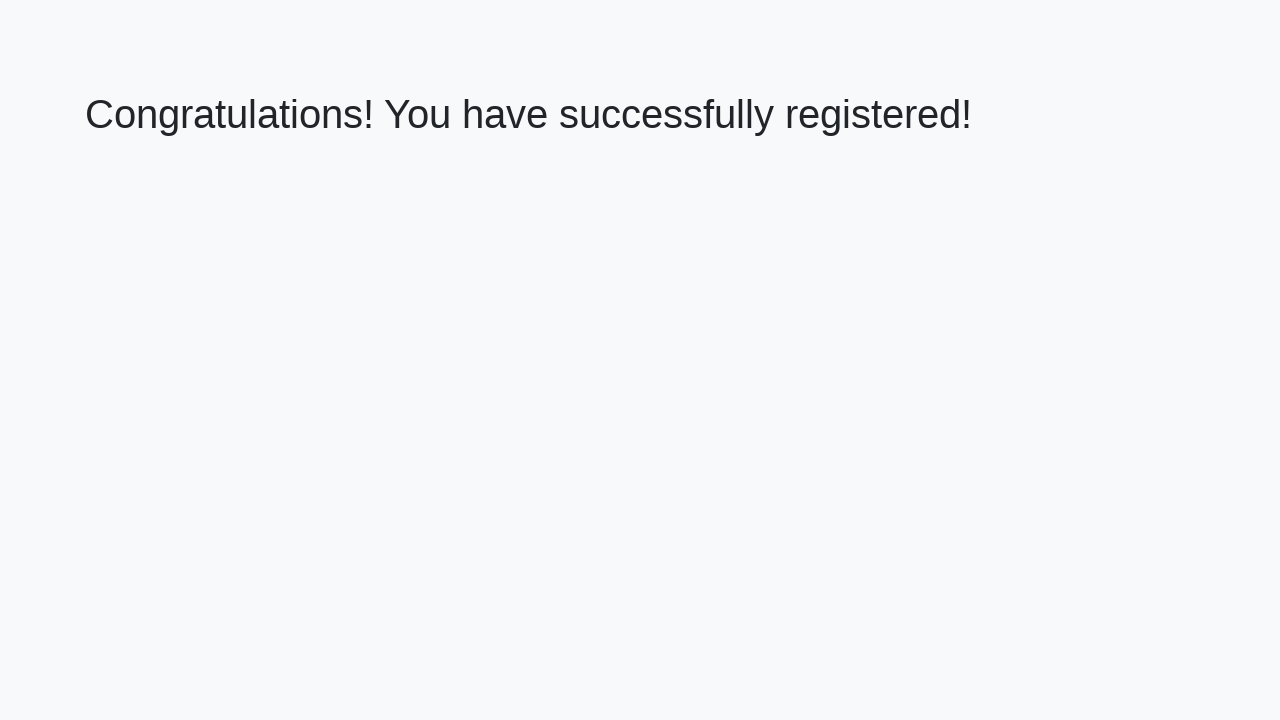